Creates a new paste on Pastebin.com with Bash code, sets syntax highlighting to Bash, expiration to 10 minutes, and adds a title before submitting.

Starting URL: https://pastebin.com/

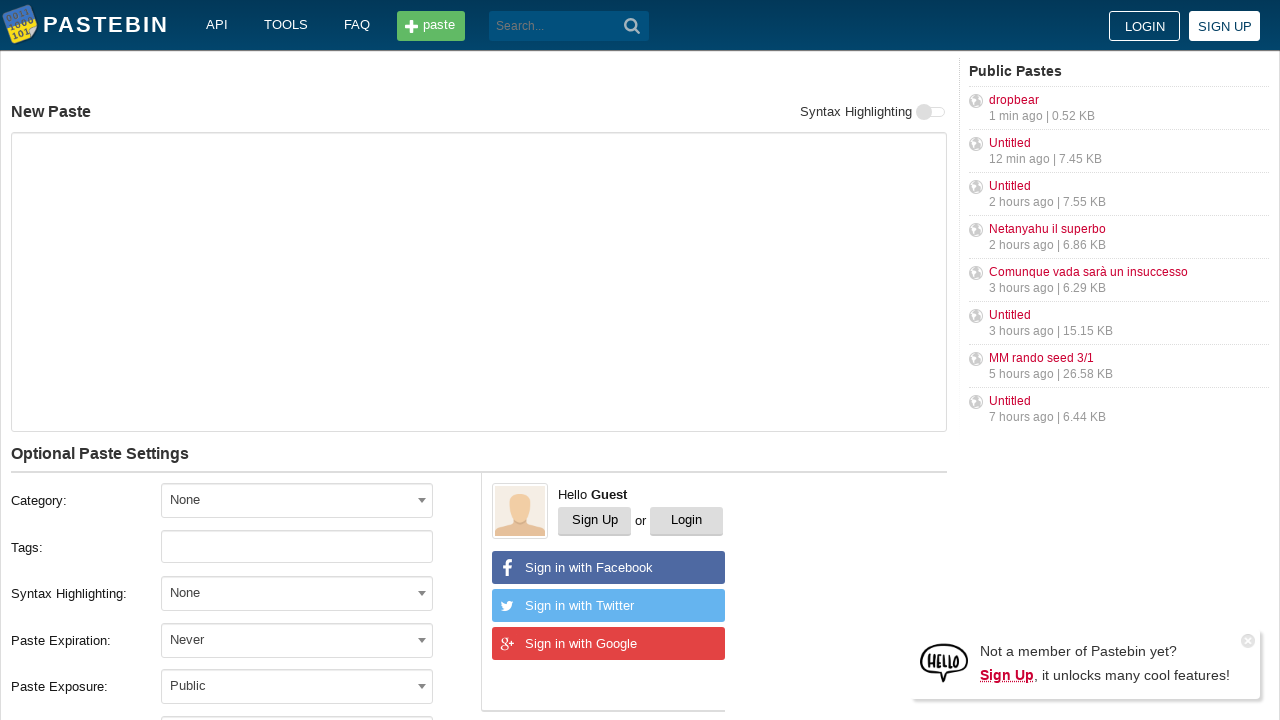

Filled paste text area with Bash code containing git commands on #postform-text
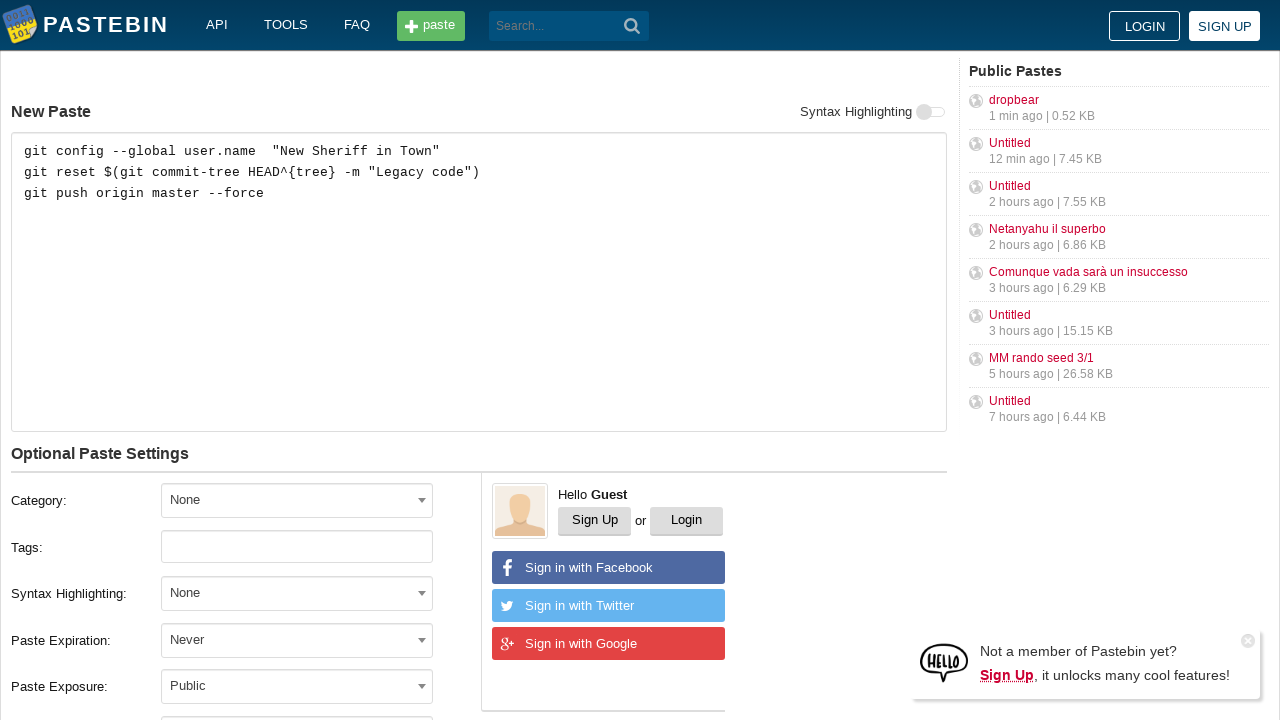

Clicked syntax highlighting dropdown to open options at (422, 593) on xpath=//*[@id='w0']/div[5]/div[1]/div[3]/div/span/span[1]/span/span[2]
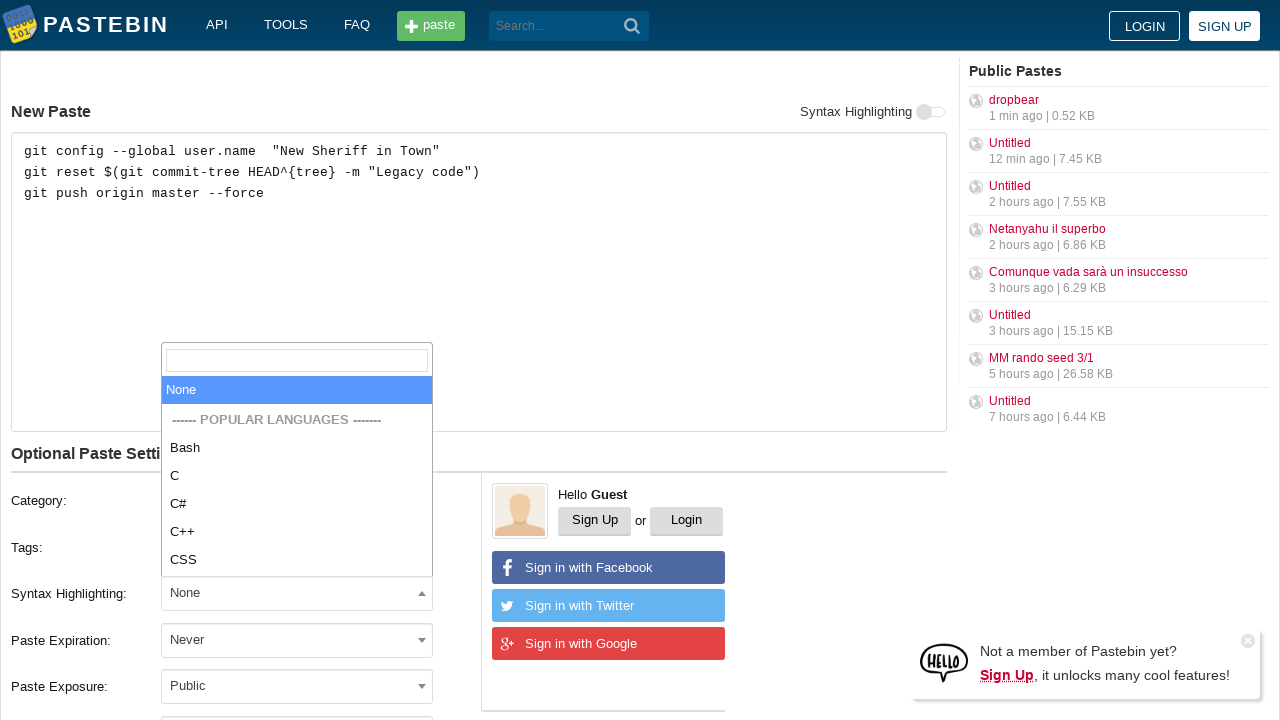

Selected Bash syntax highlighting from dropdown at (297, 448) on xpath=//li[text()='Bash']
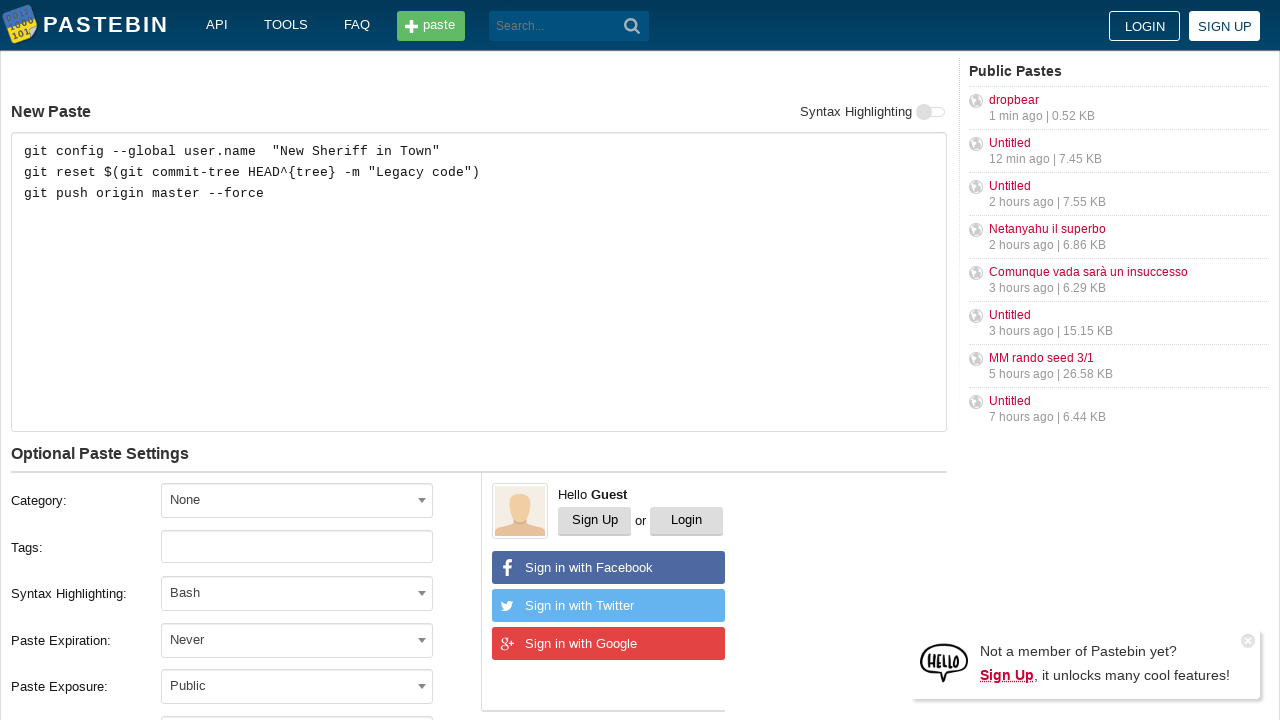

Clicked expiration time dropdown to open options at (422, 640) on xpath=//*[@id='w0']/div[5]/div[1]/div[4]/div/span/span[1]/span/span[2]
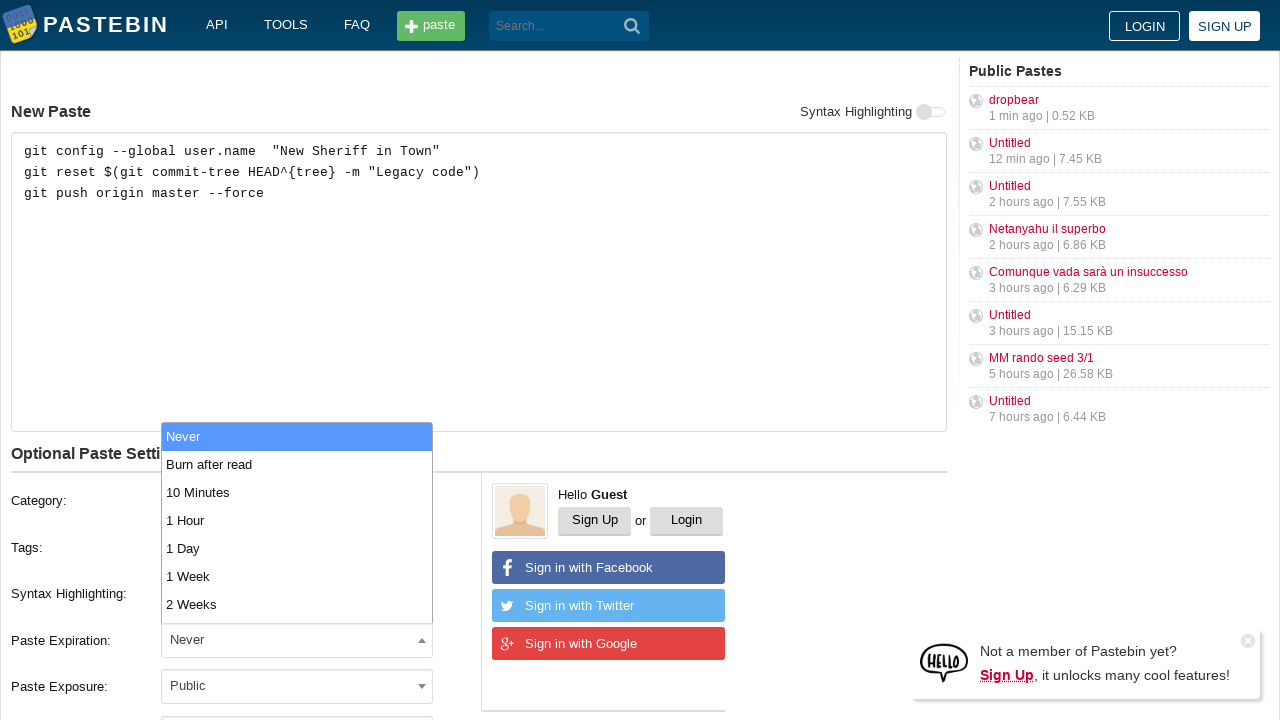

Selected 10 Minutes expiration time from dropdown at (297, 492) on xpath=//li[text()='10 Minutes']
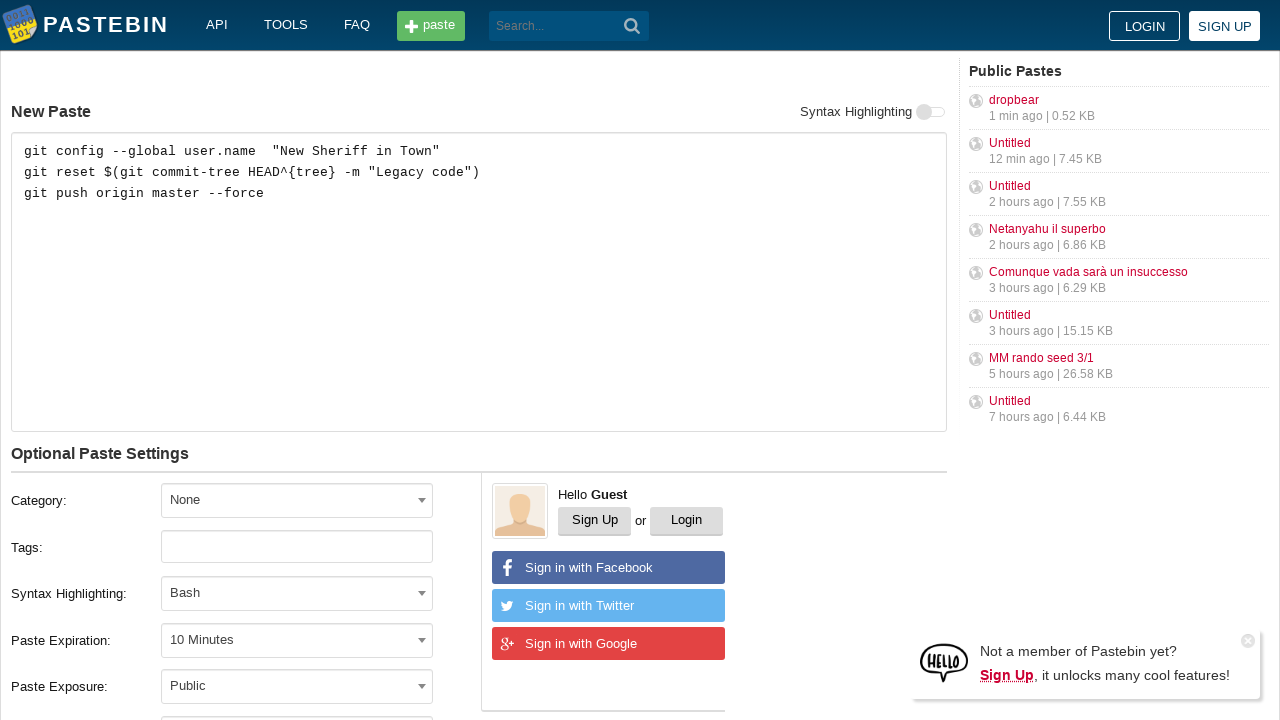

Filled paste title field with 'how to gain dominance among developers' on #postform-name
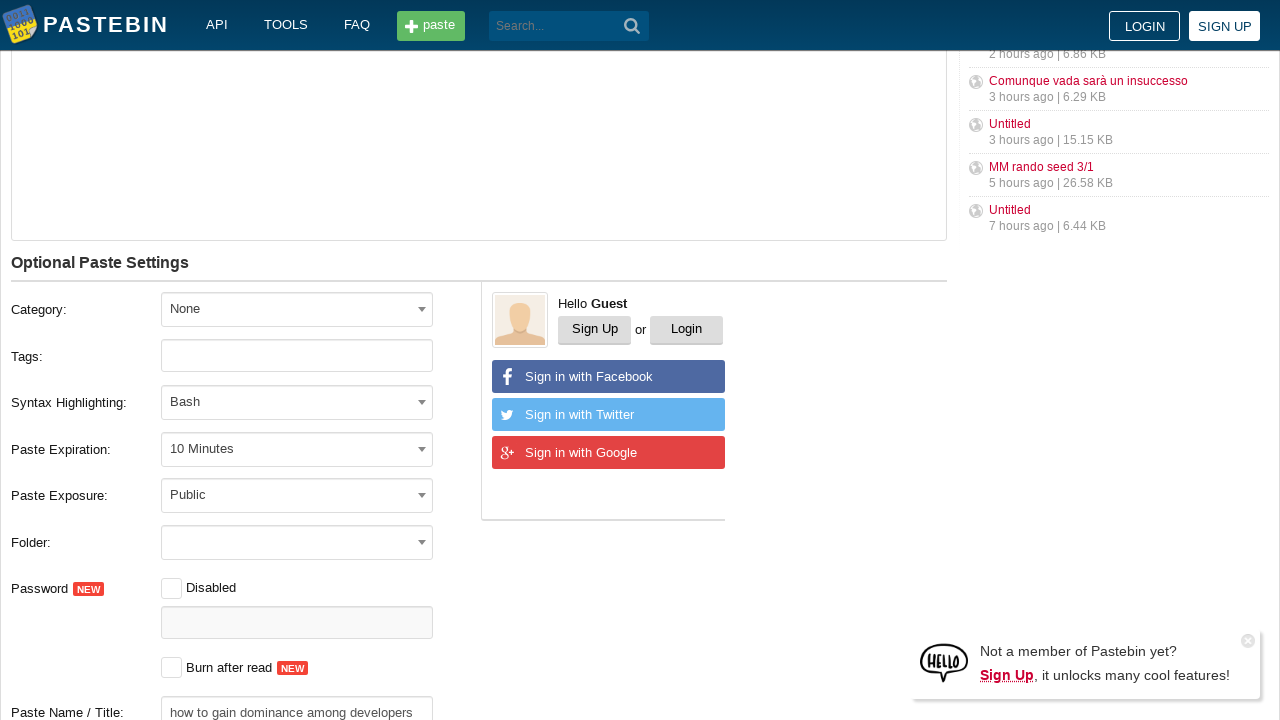

Clicked submit button to create the paste at (240, 400) on xpath=//*[@id='w0']/div[5]/div[1]/div[10]/button
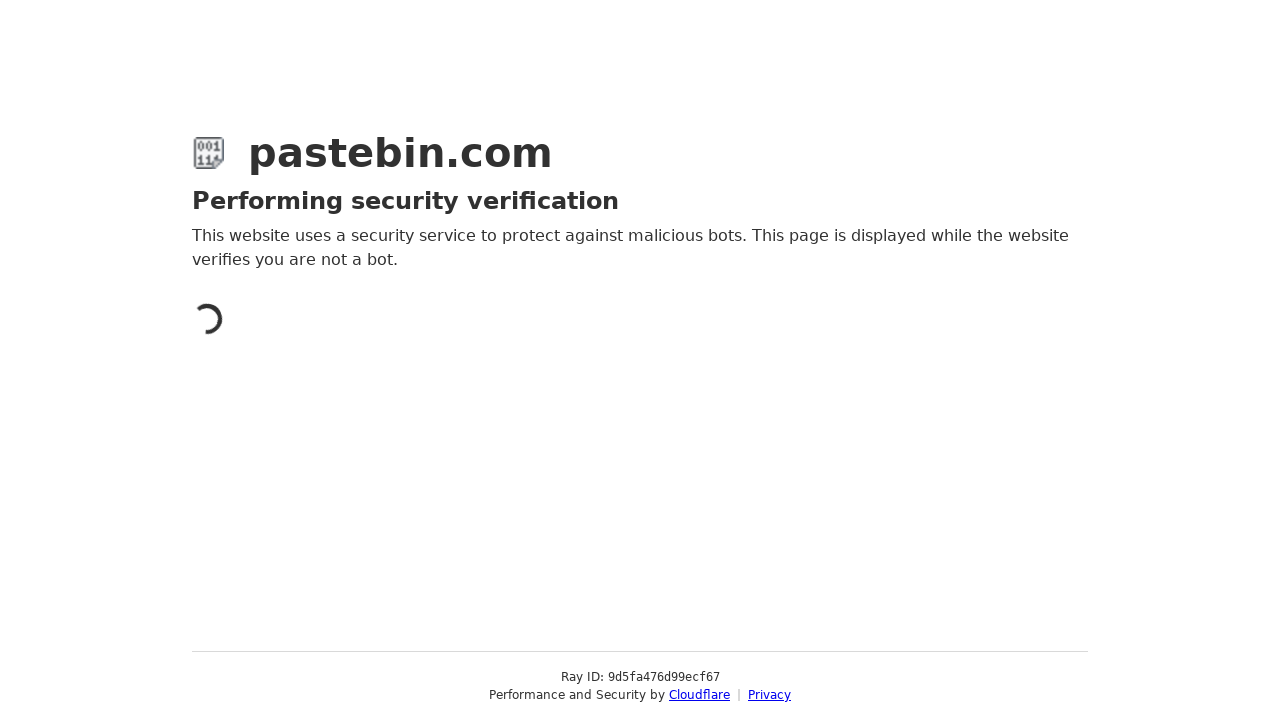

Paste creation completed and result page loaded
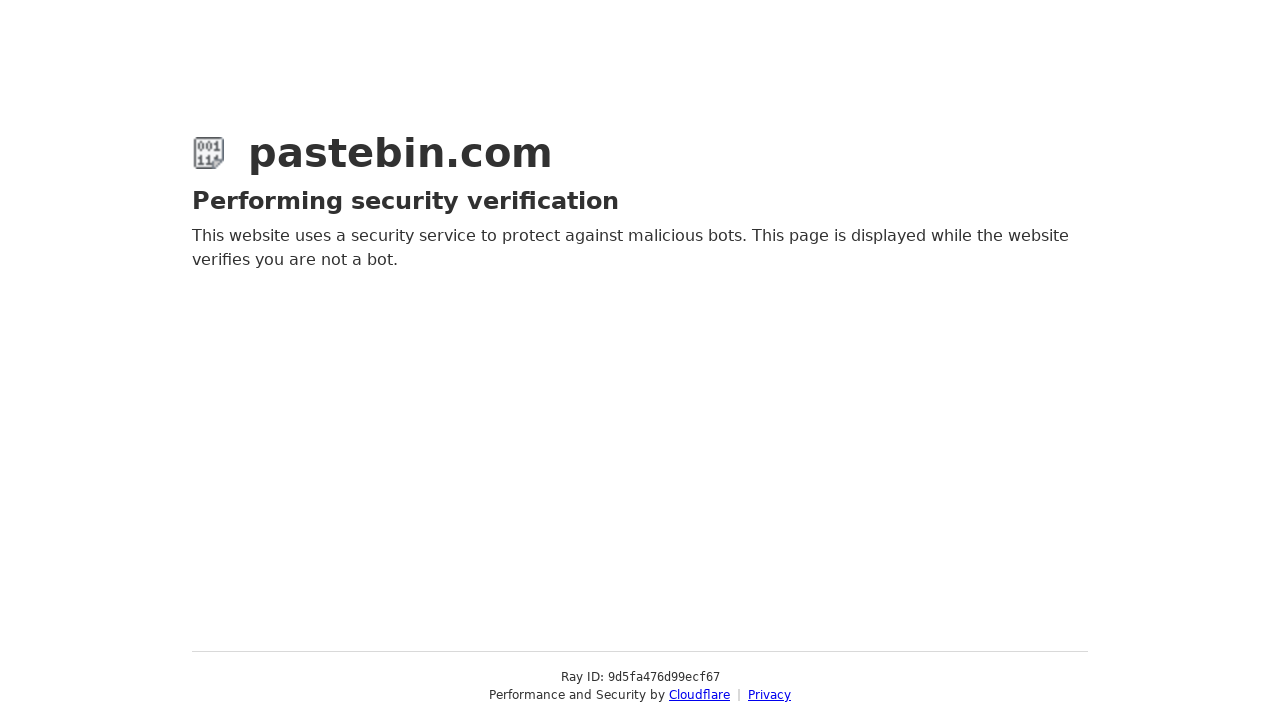

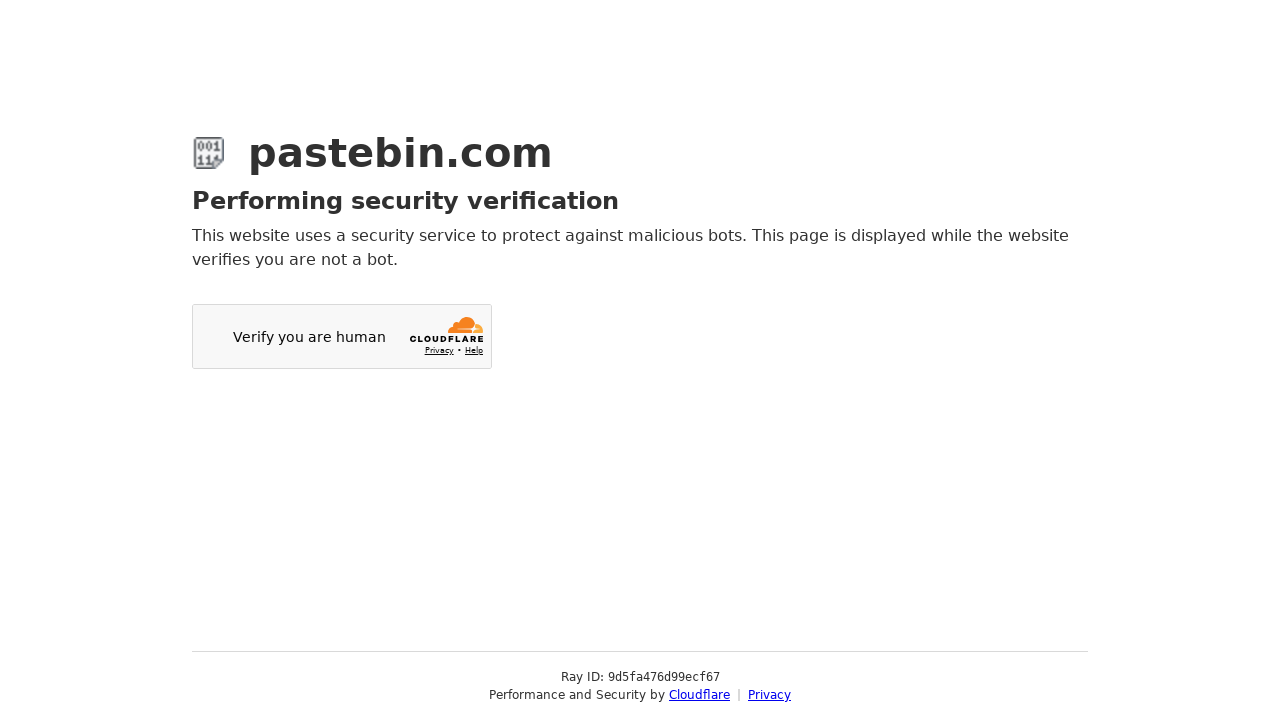